Navigates to the Rahul Shetty Academy homepage to verify the page loads successfully

Starting URL: https://rahulshettyacademy.com/

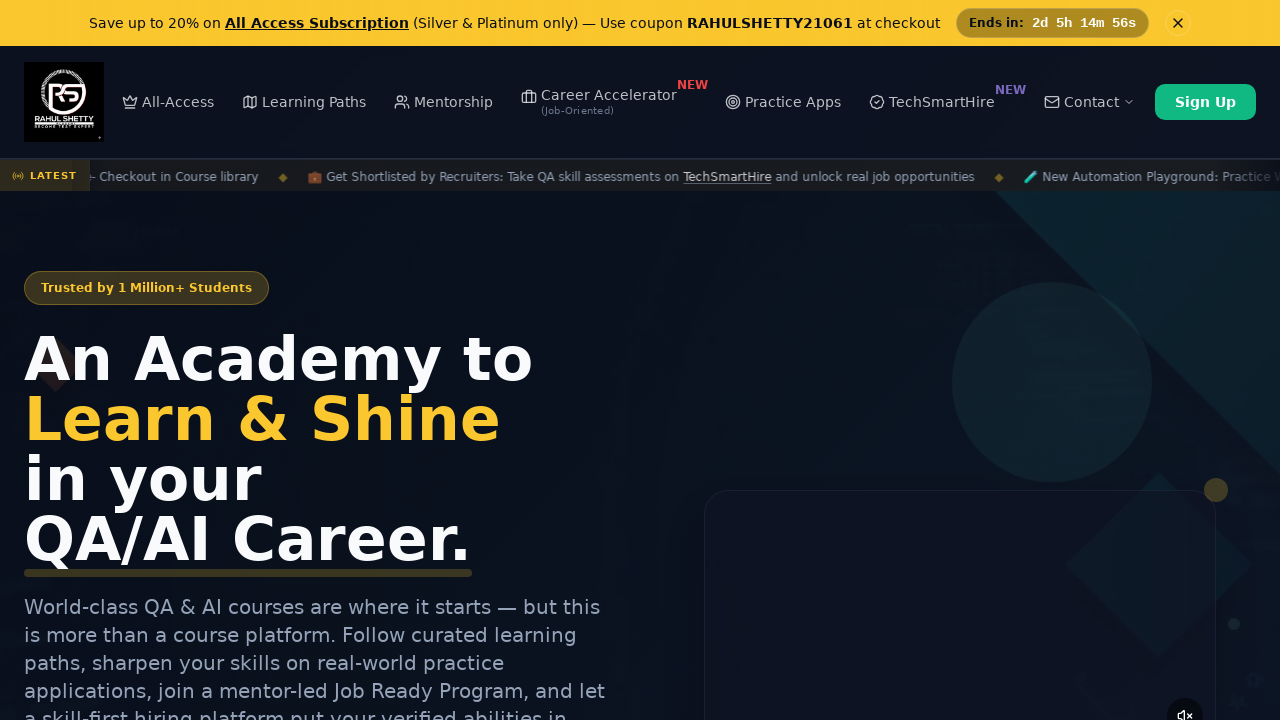

Navigated to Rahul Shetty Academy homepage and waited for DOM content to load
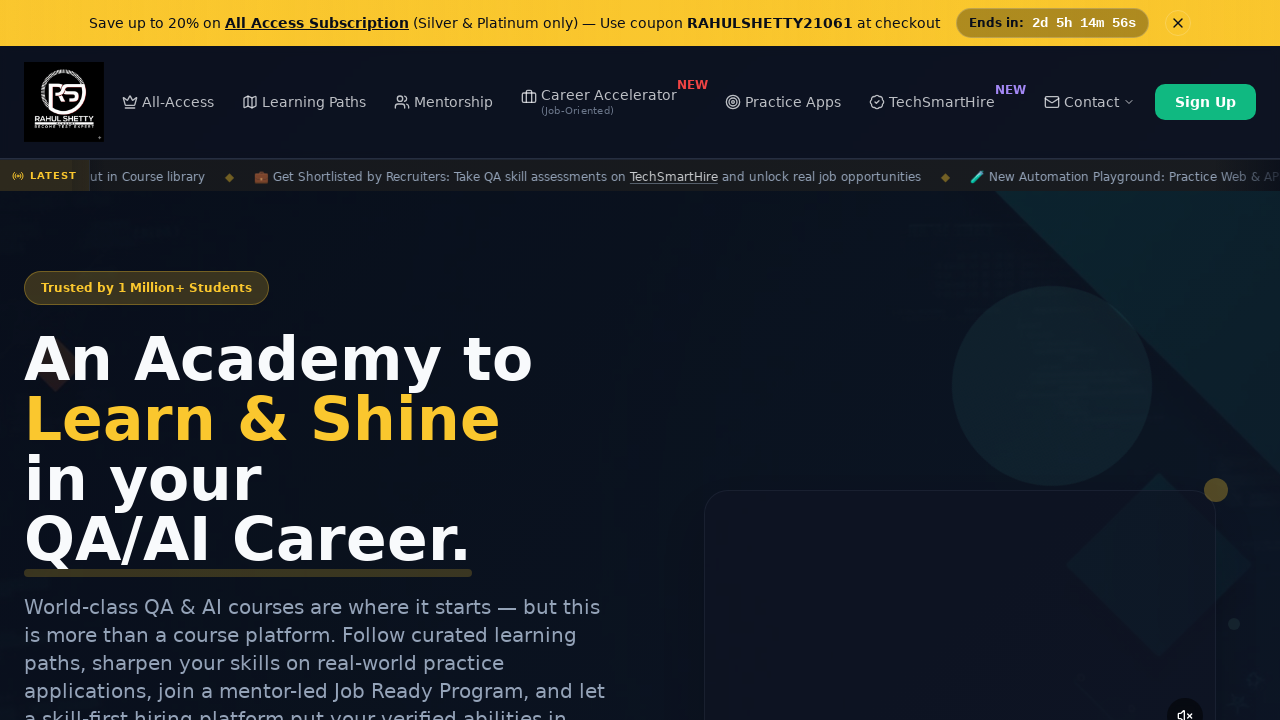

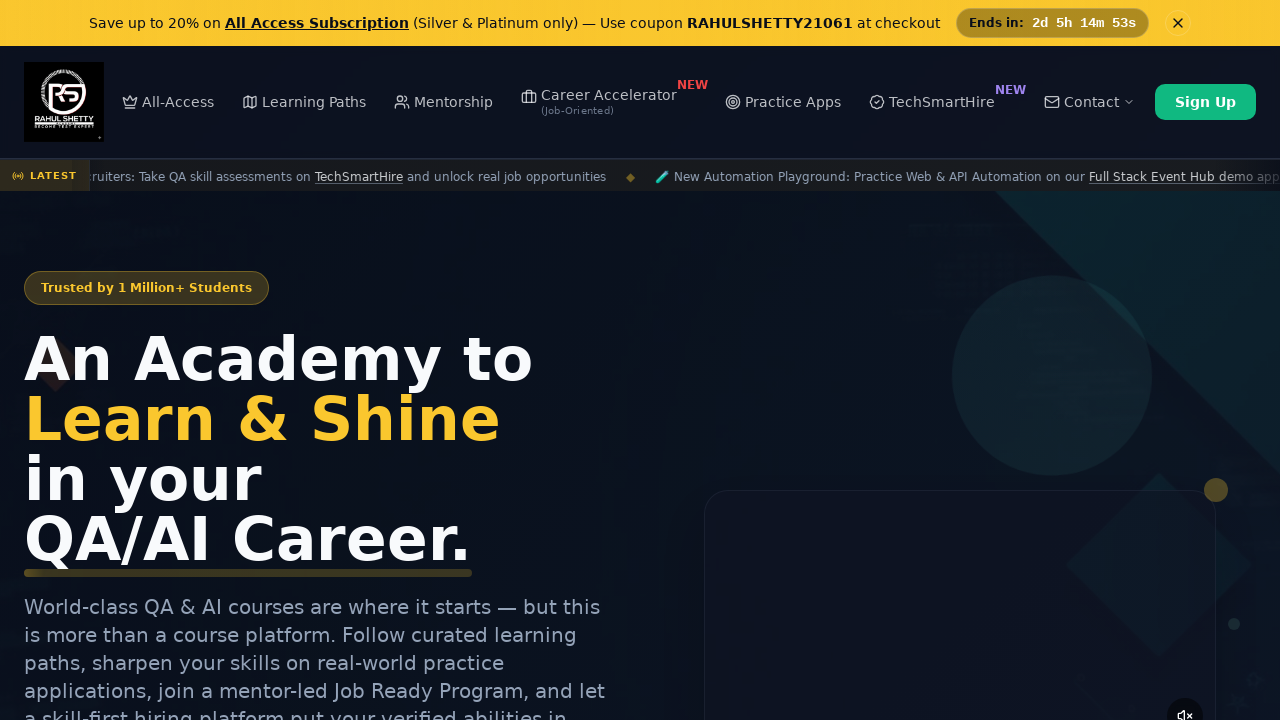